Tests browser navigation by clicking on the Themes link, then using browser back and forward buttons to navigate through history

Starting URL: https://www.jqueryui.com/checkboxradio

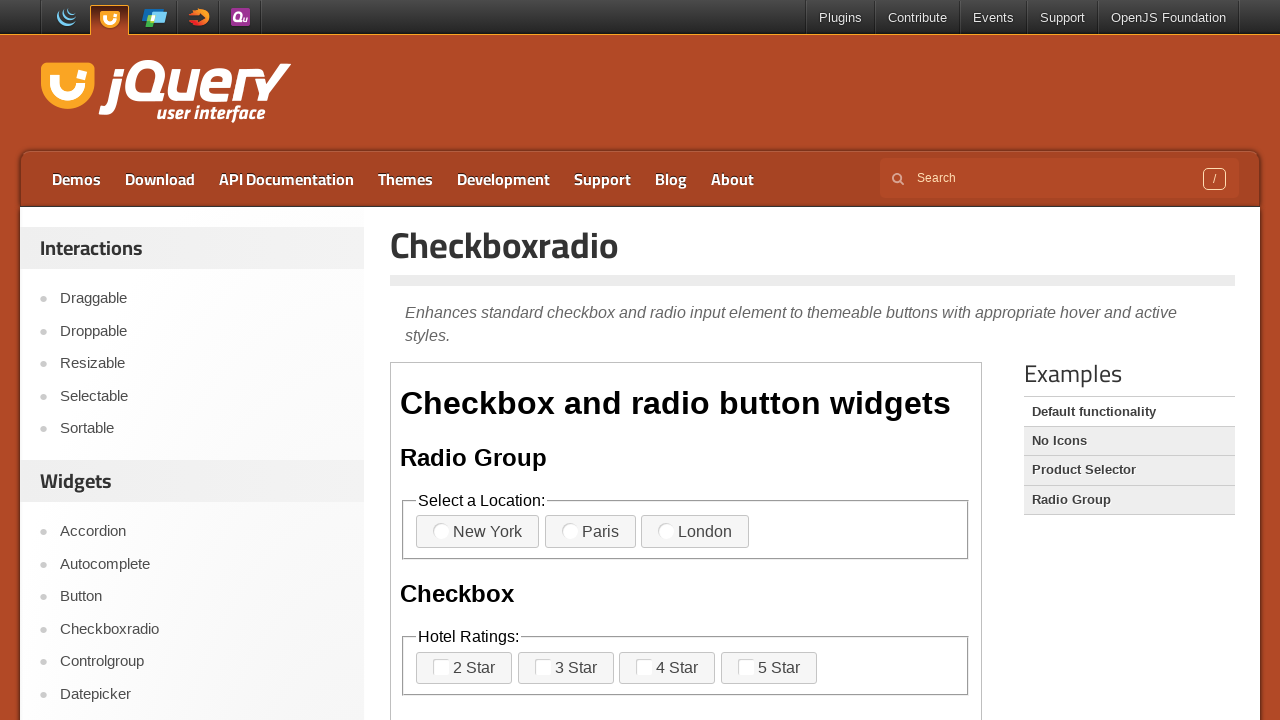

Clicked on the Themes link at (406, 179) on xpath=//a[contains(text(),'Themes')]
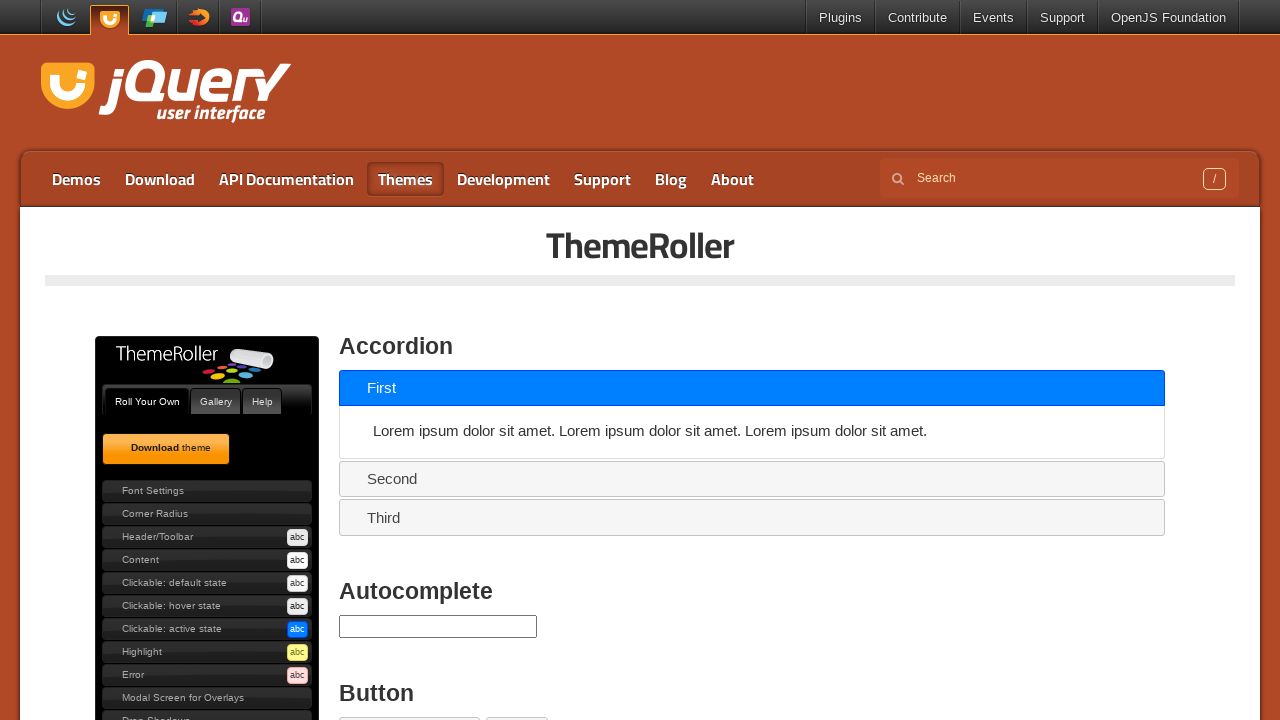

Themes page finished loading
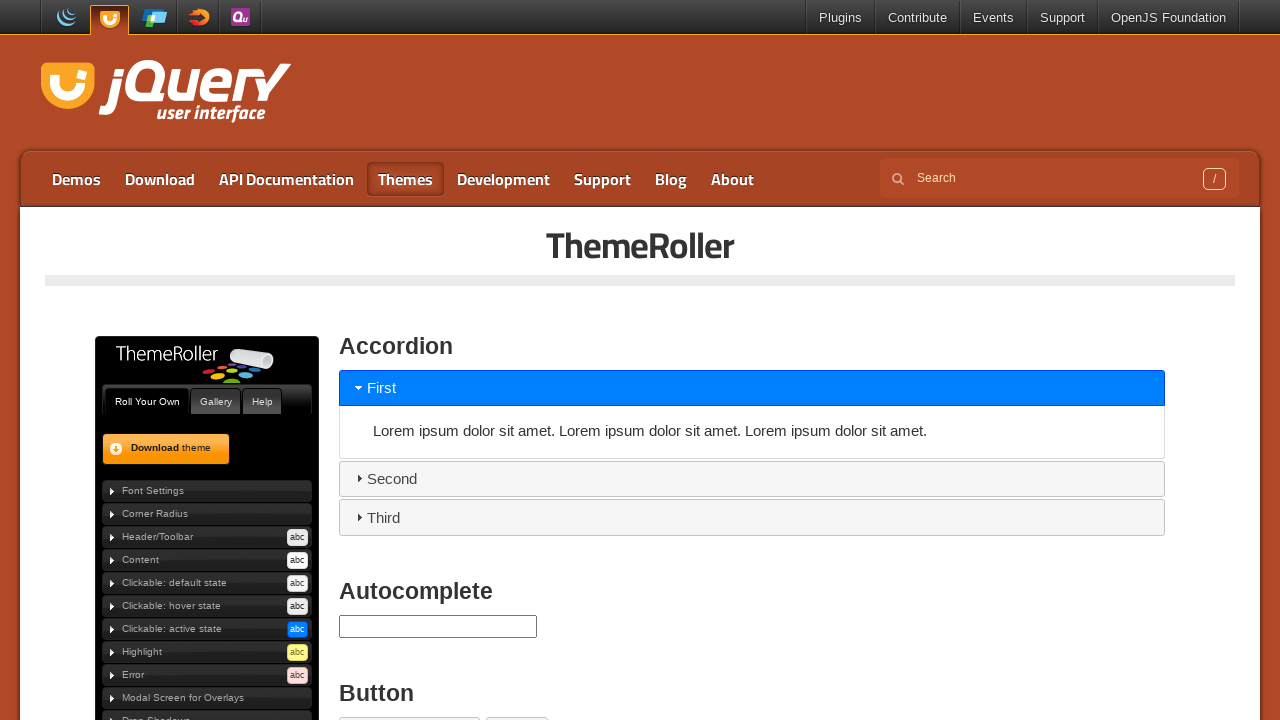

Navigated back using browser back button
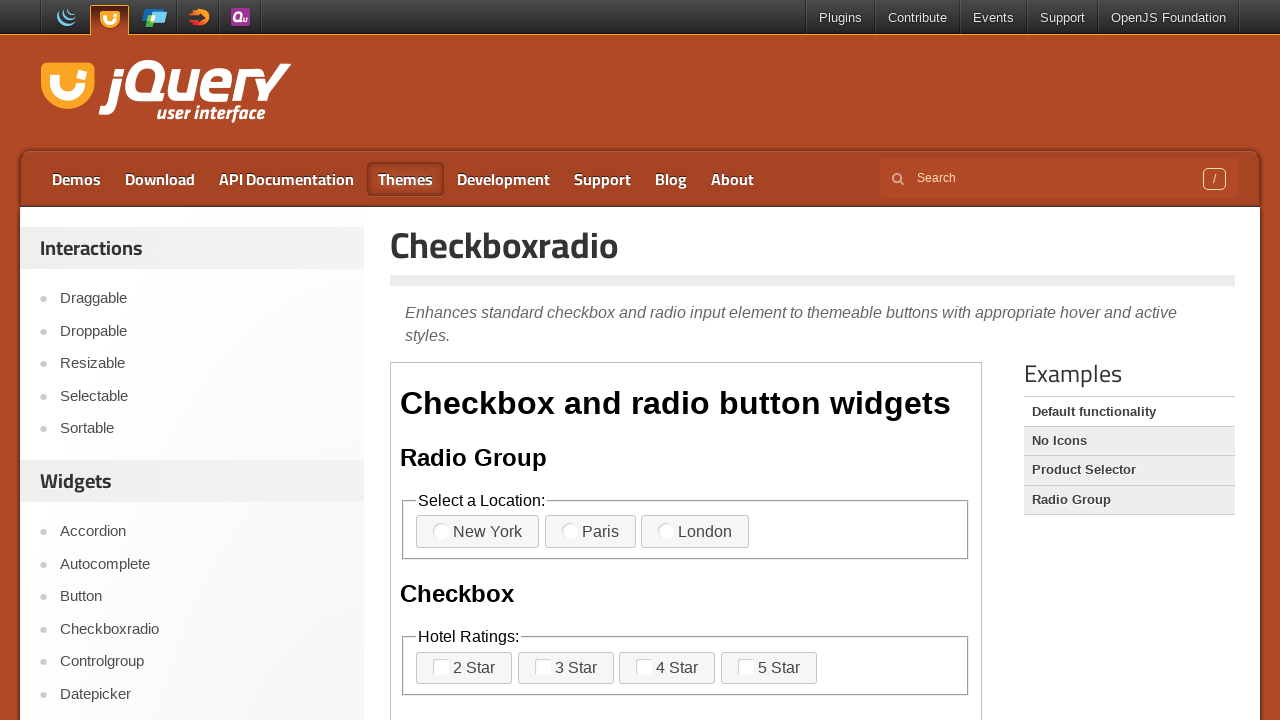

Previous page (checkboxradio) finished loading after back navigation
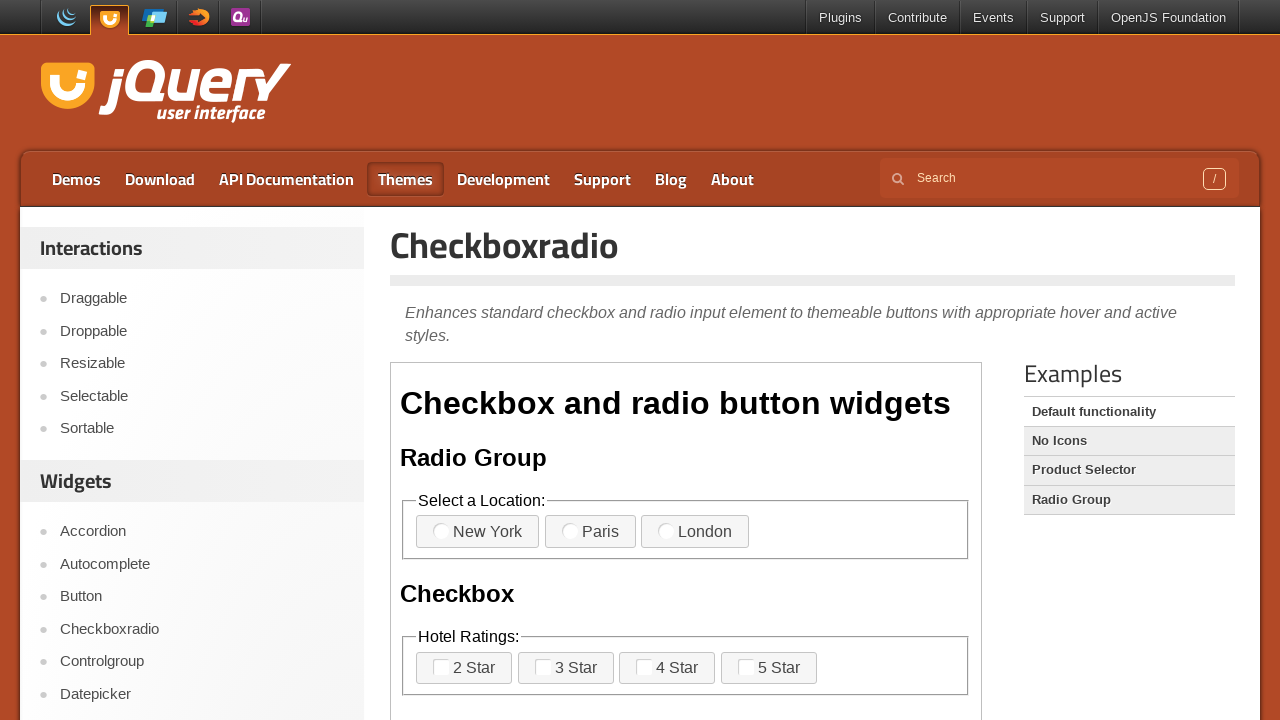

Navigated forward using browser forward button
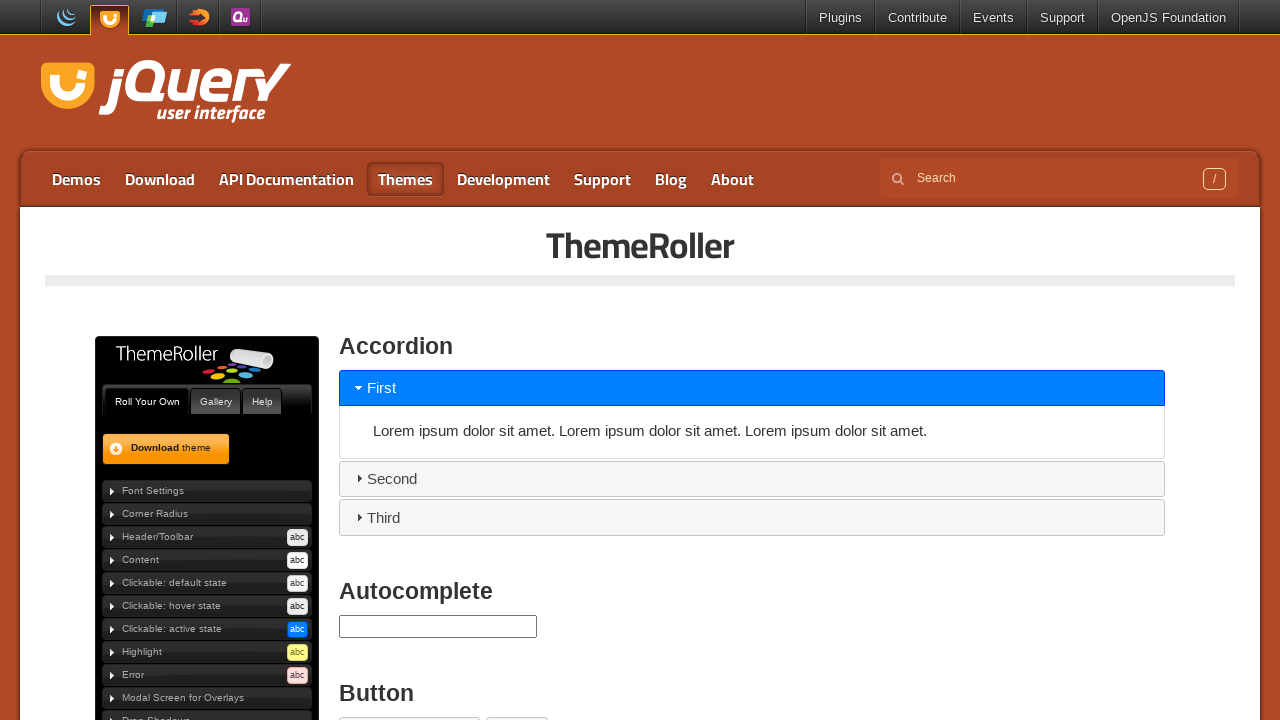

Themes page finished loading after forward navigation
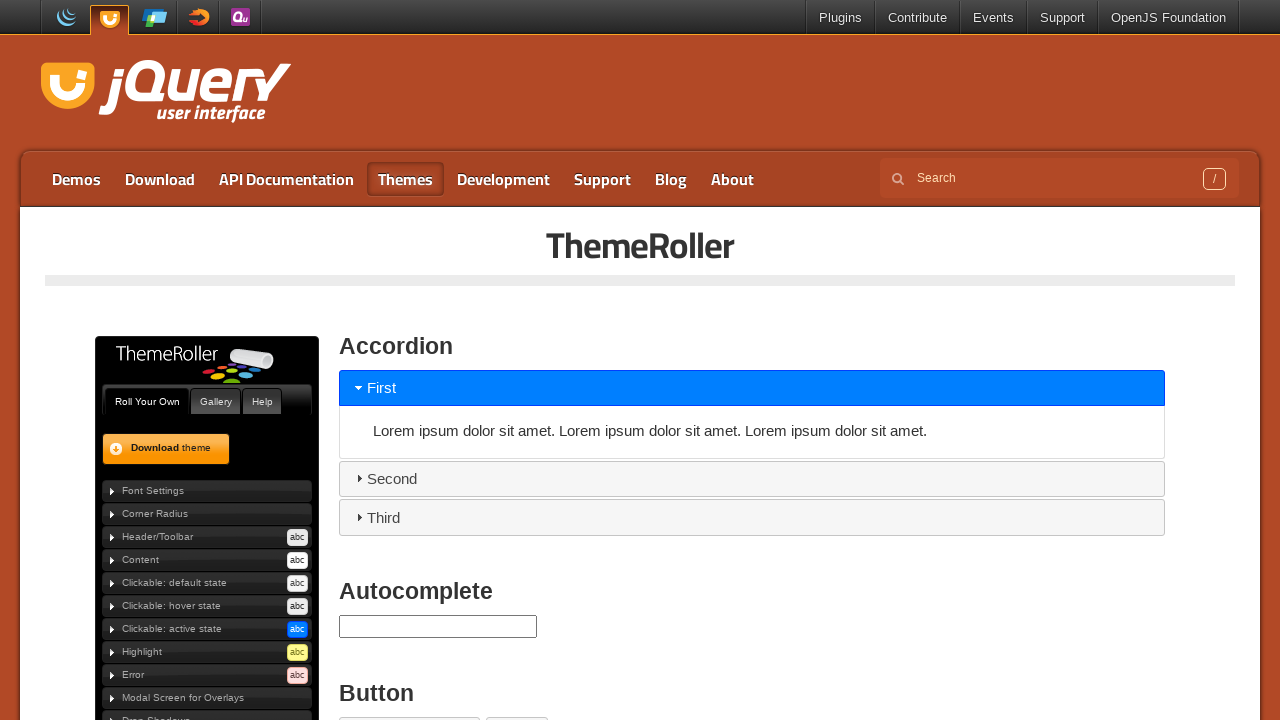

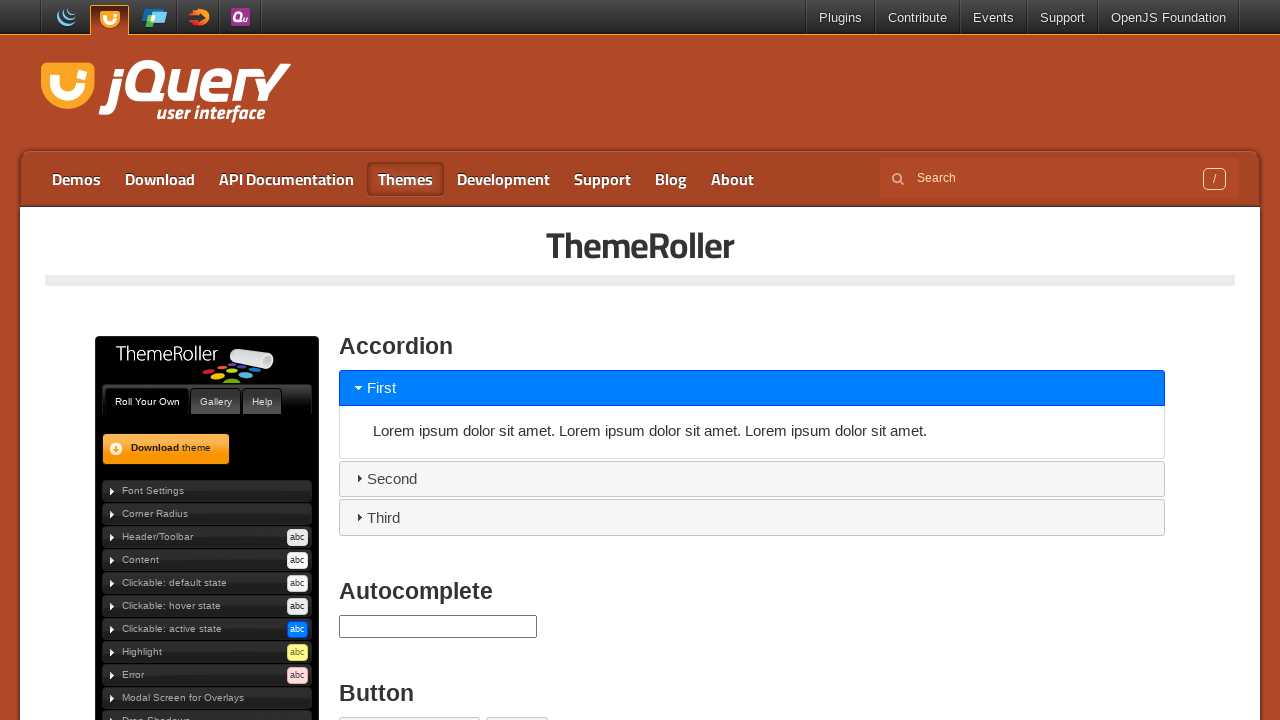